Tests temperature conversion by entering 10 degrees Celsius and clicking convert

Starting URL: http://nahual.github.io/qc-celfar/?v=2

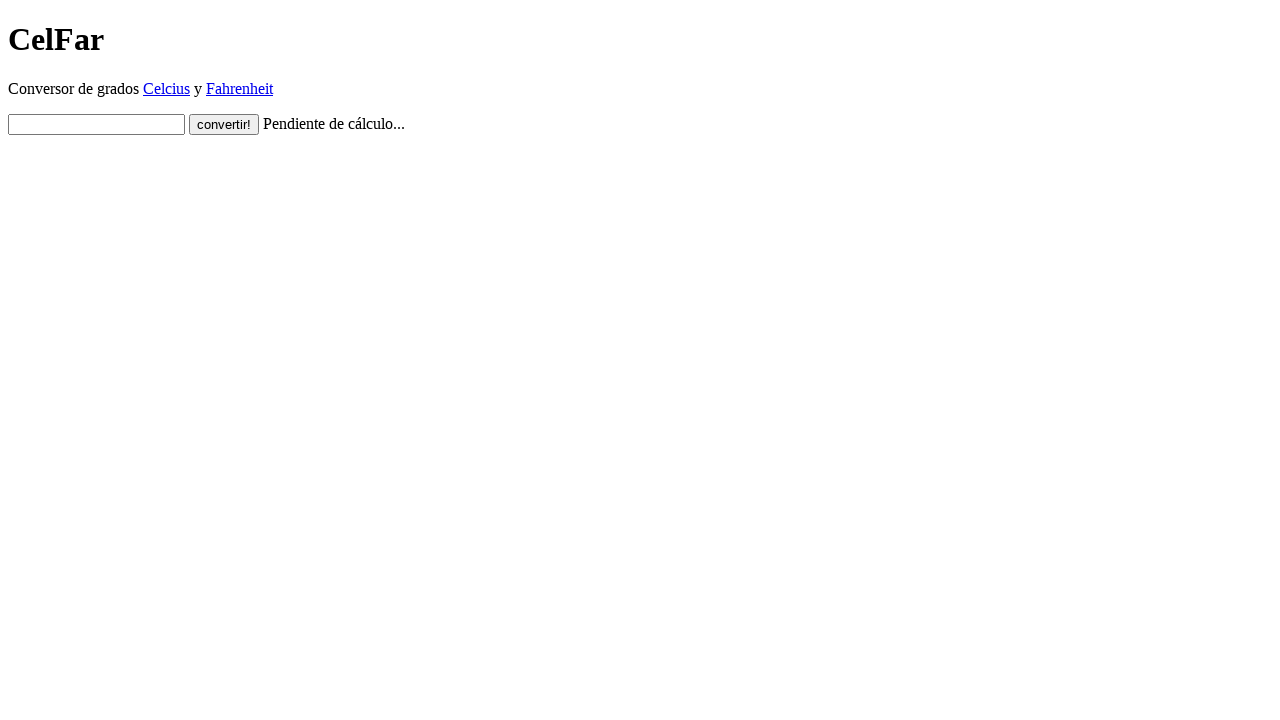

Entered 10 degrees Celsius in the input field on #input
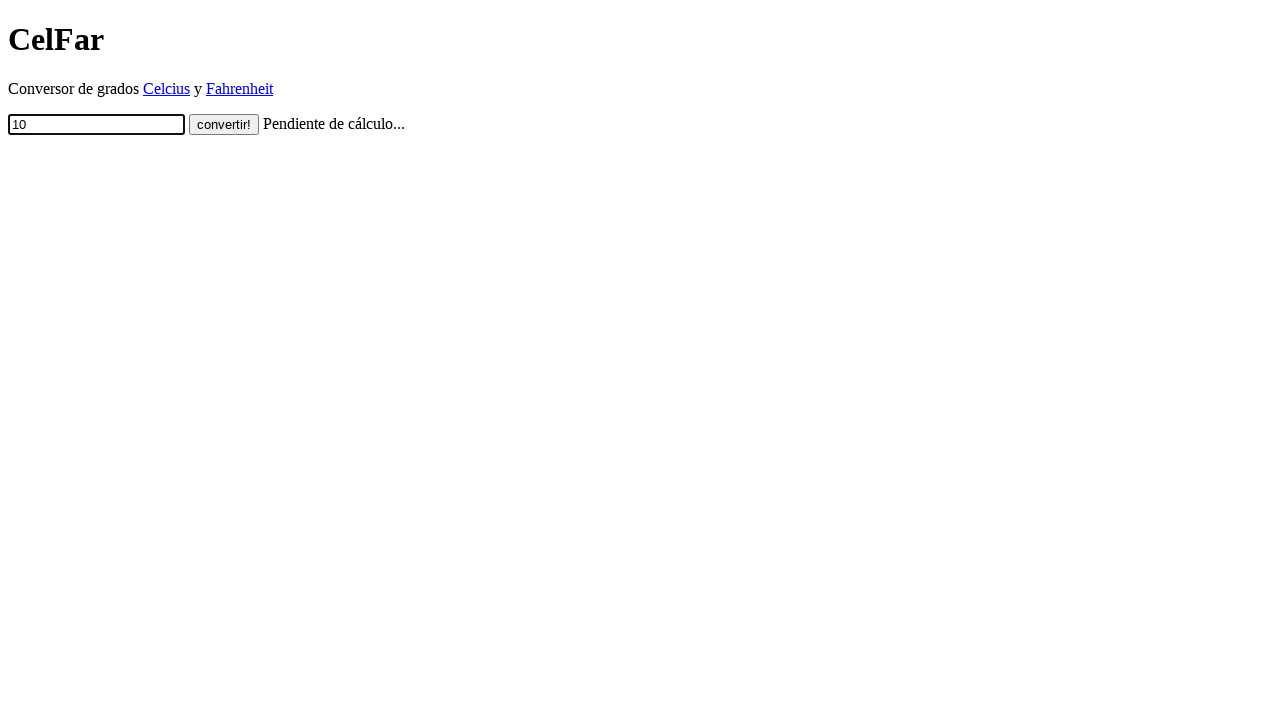

Clicked the convert button at (224, 124) on .button
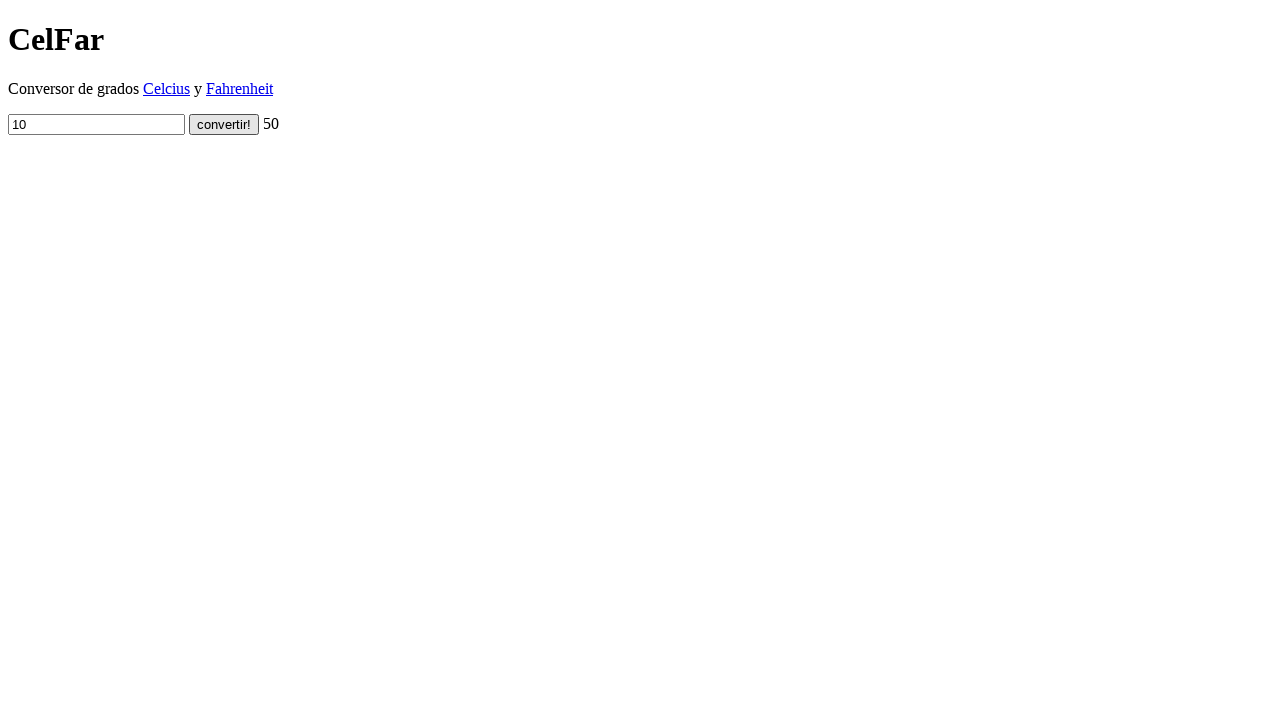

Retrieved the converted temperature output value
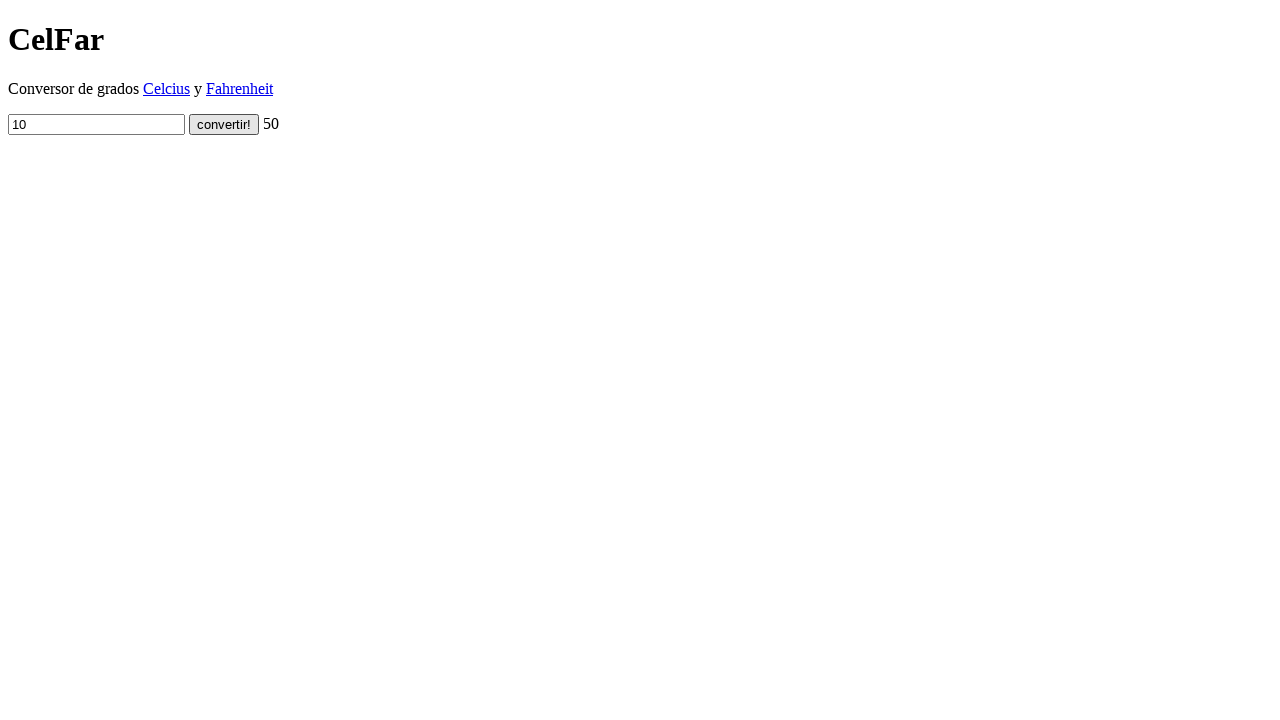

Verified that 10°C correctly converted to 50°F
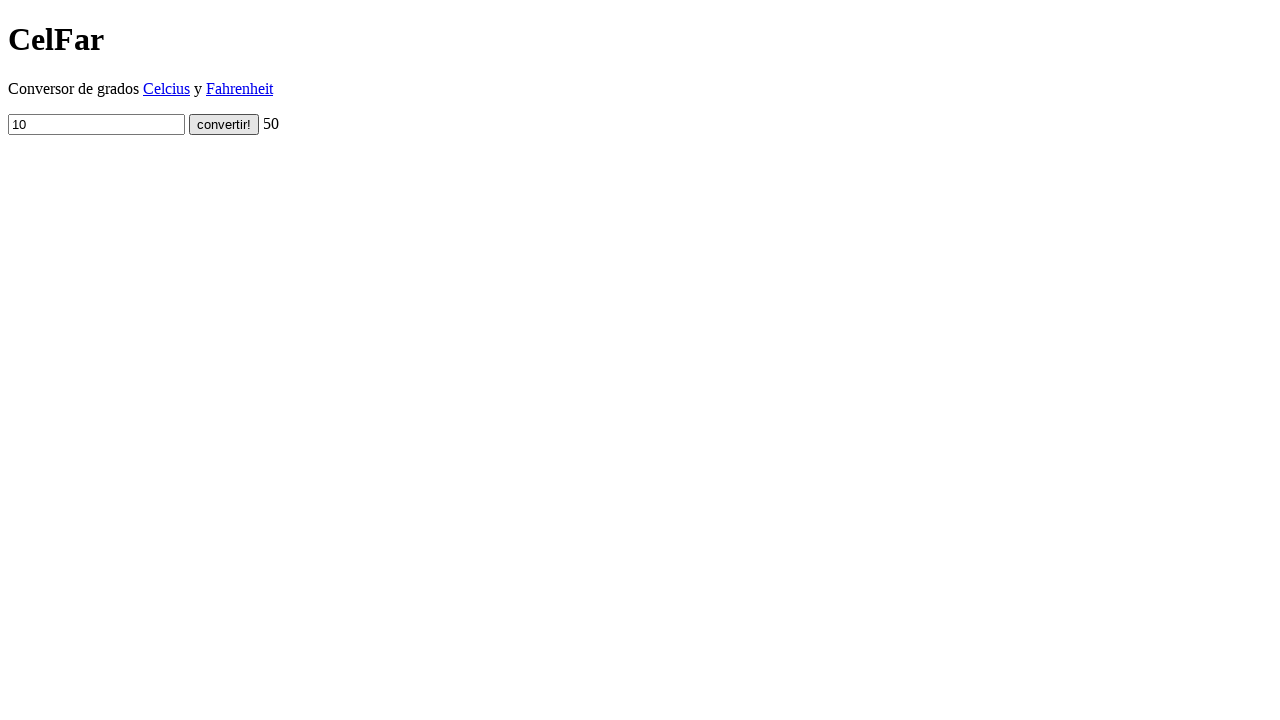

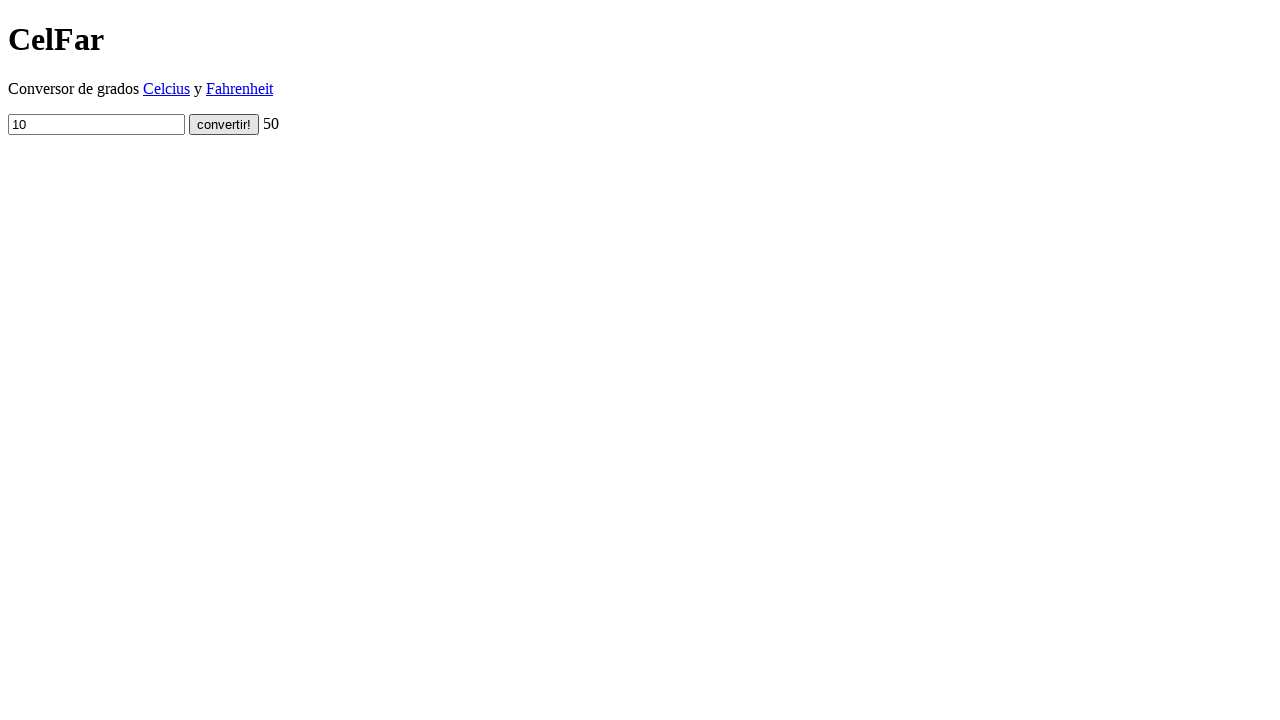